Tests single dropdown selection functionality by selecting an option by index from a dropdown element on a test page

Starting URL: https://omayo.blogspot.com/

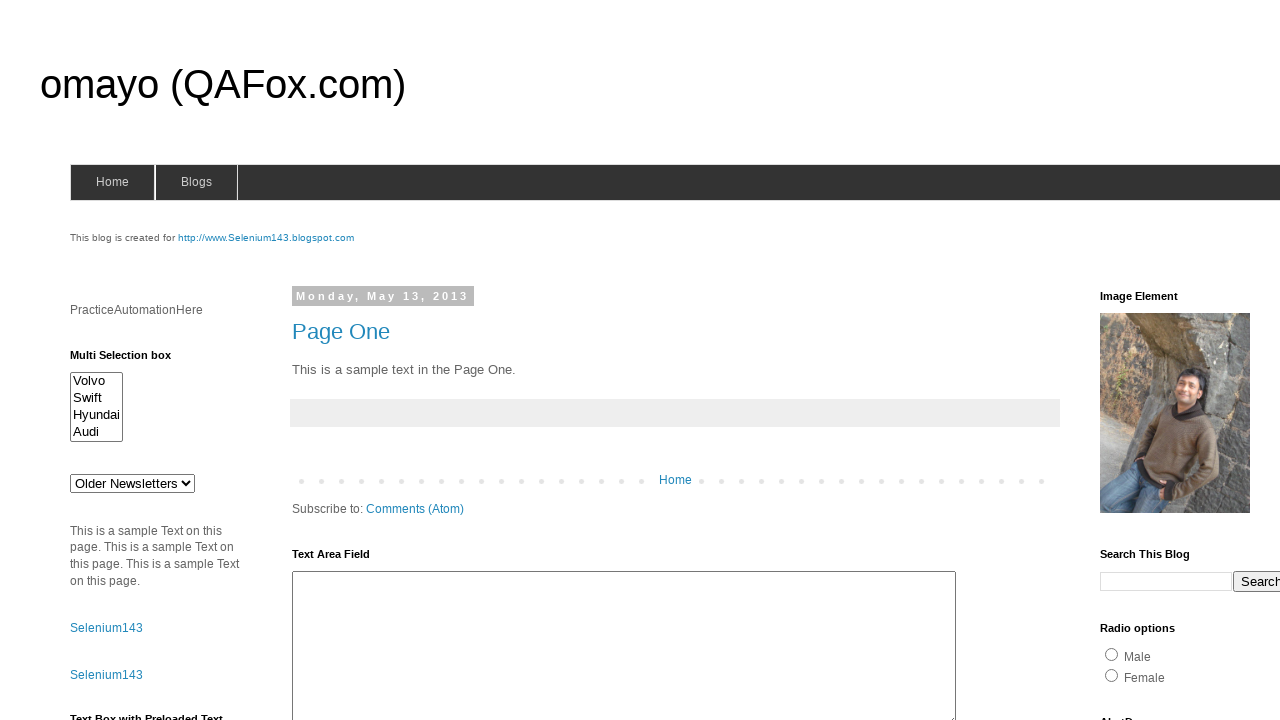

Selected option at index 3 from dropdown element #drop1 on #drop1
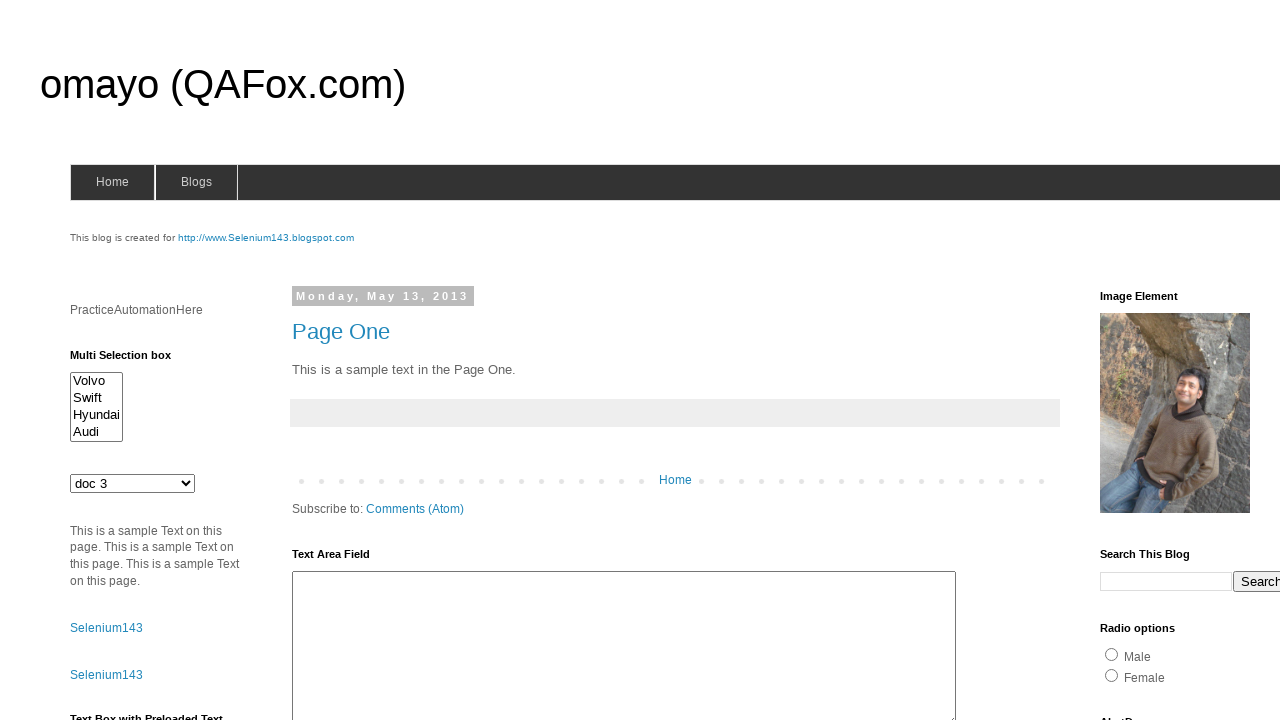

Waited 1000ms to observe dropdown selection
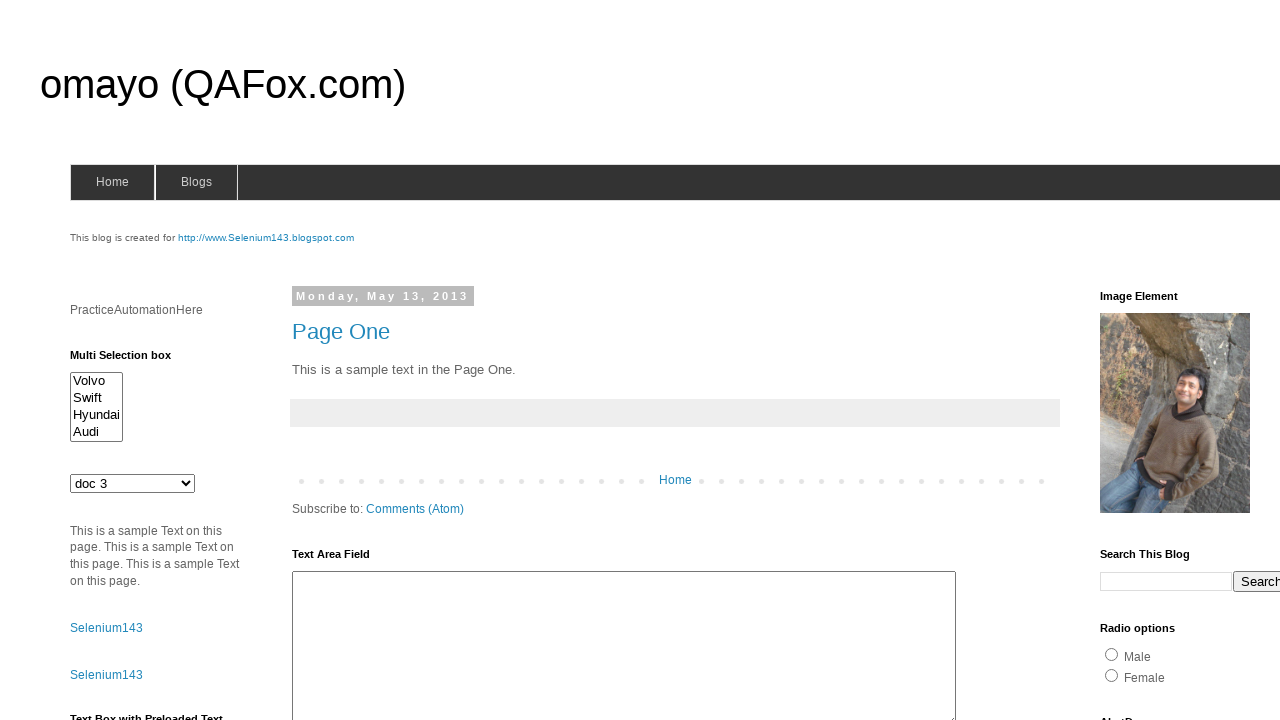

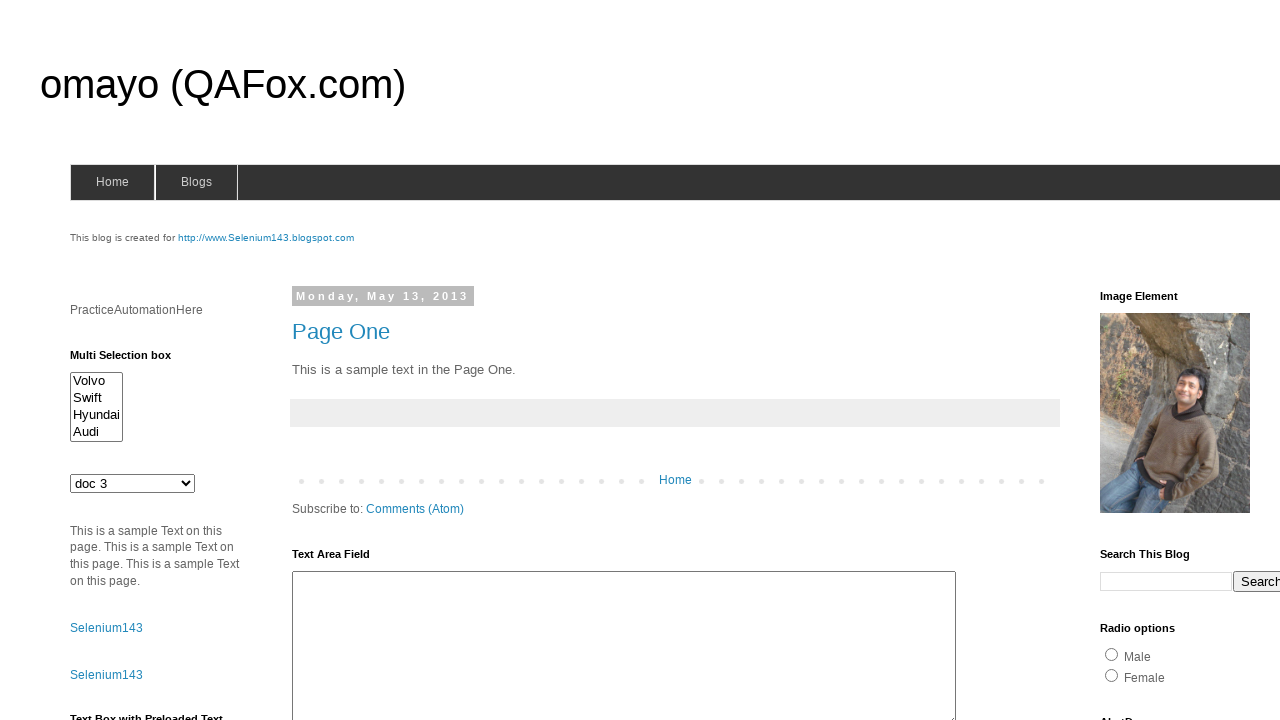